Tests basic addition operation (1 + 2 = 3) on an online calculator

Starting URL: https://www.calculadora.org/

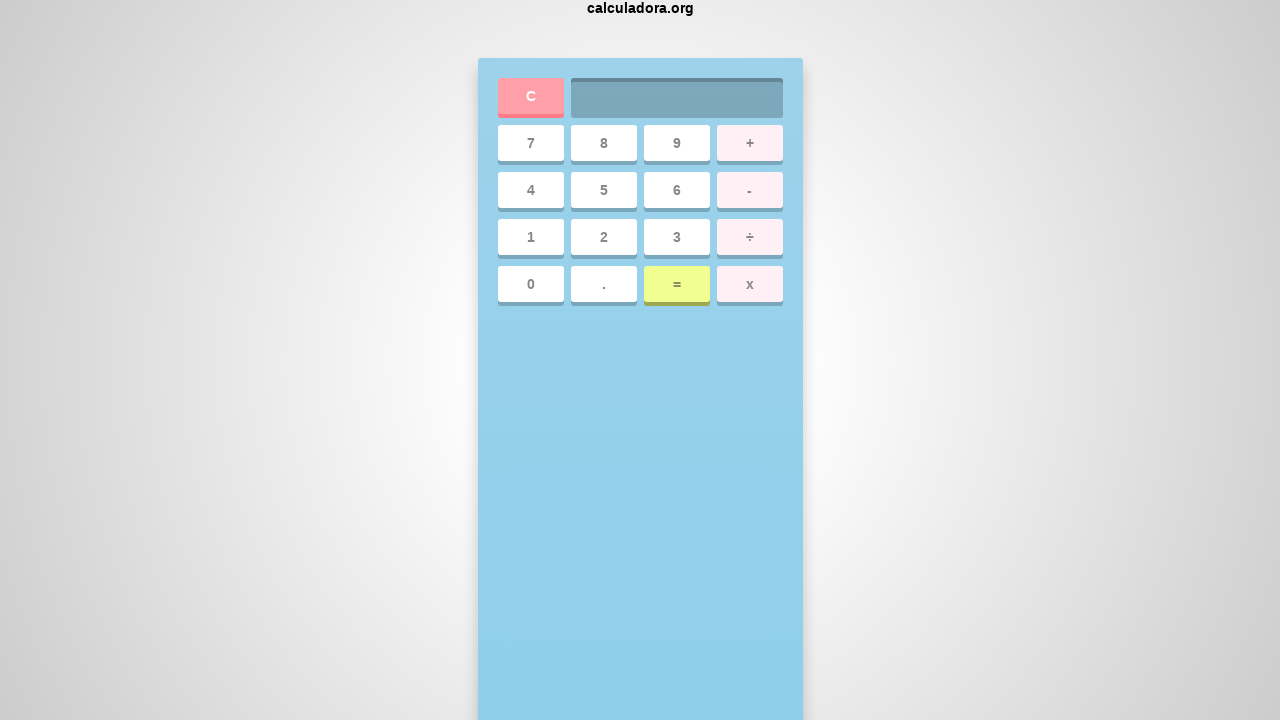

Clicked clear button to reset calculator at (314, 696) on a:text('C')
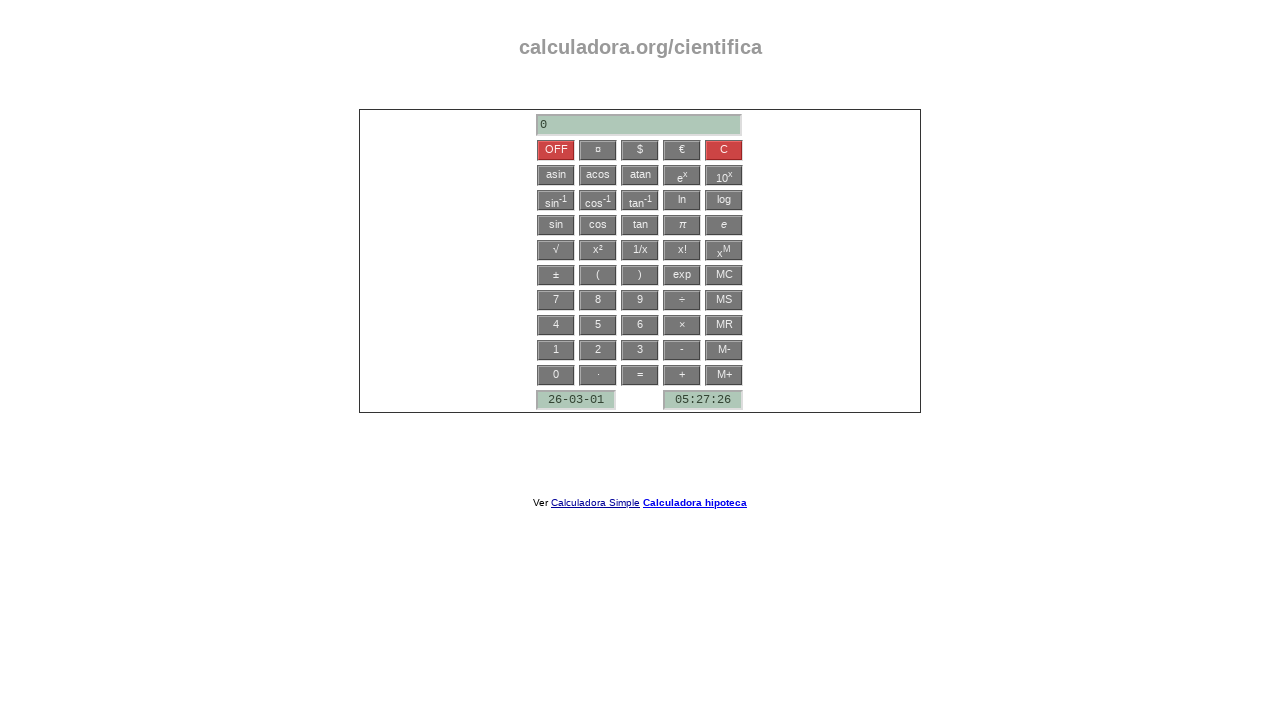

Clicked number 1 at (724, 175) on a:text('1')
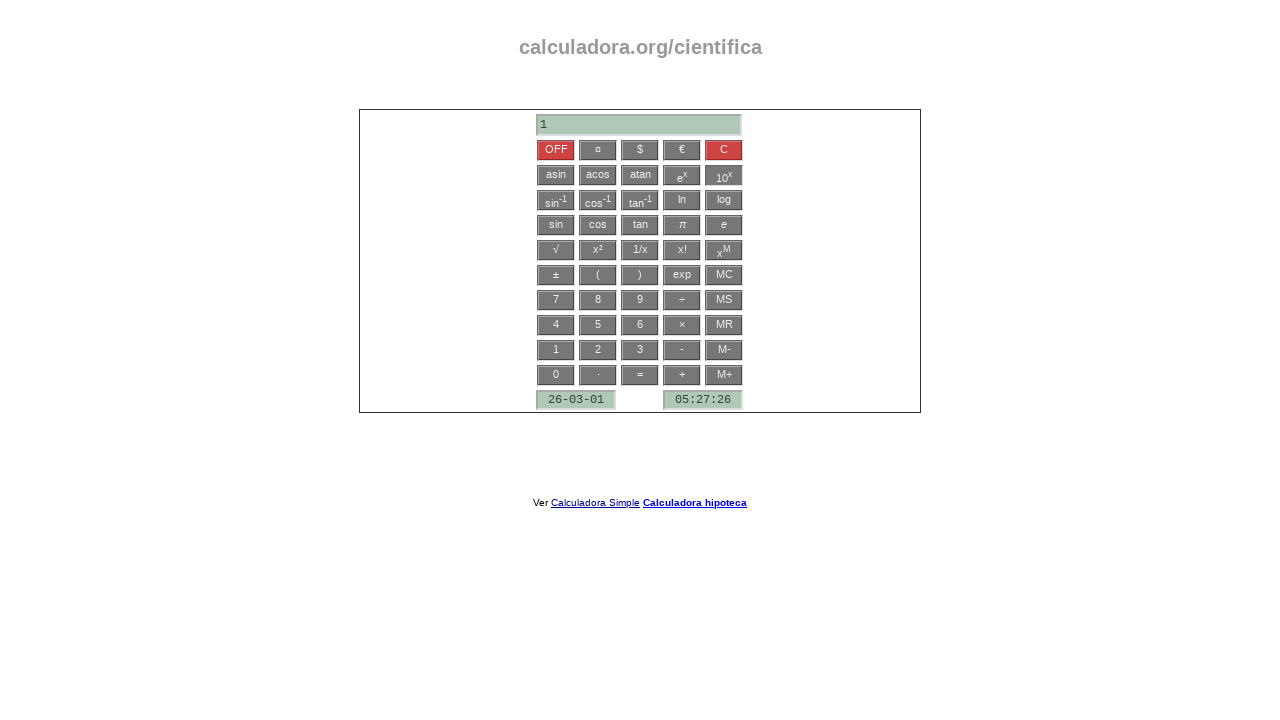

Clicked addition operator at (682, 375) on a:text('+')
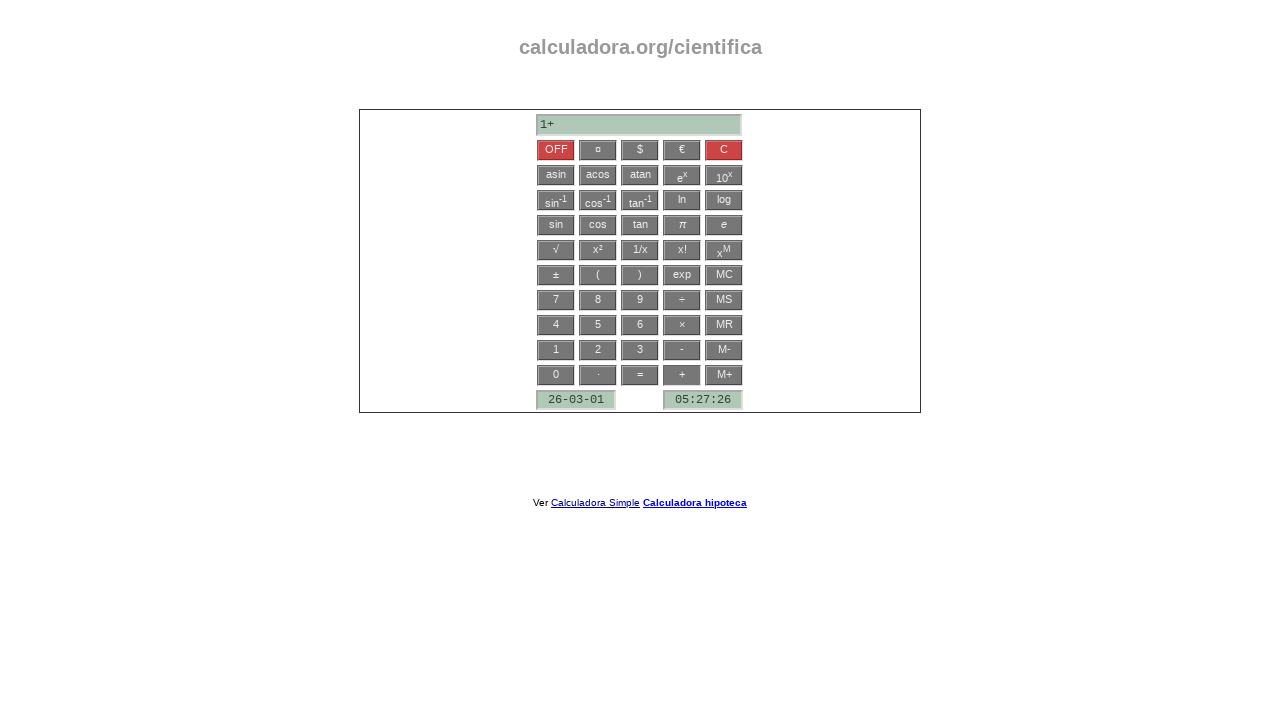

Clicked number 2 at (598, 350) on a:text('2')
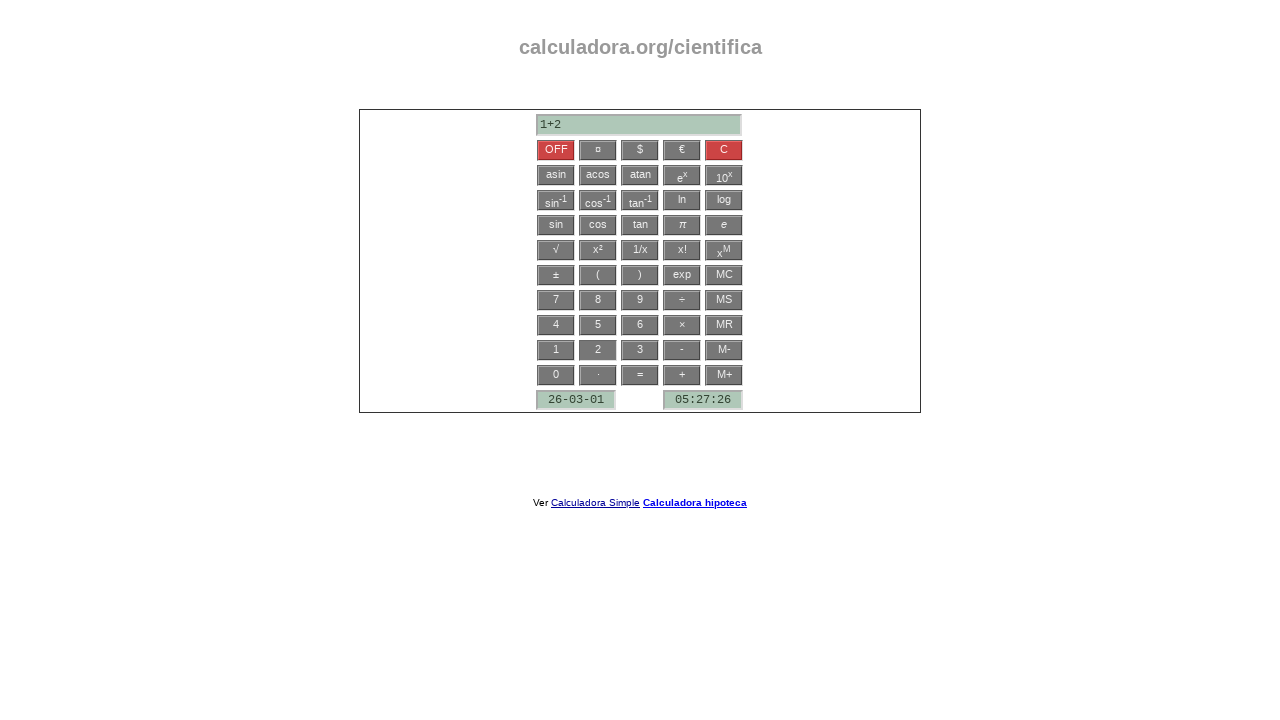

Clicked equals button to calculate result at (640, 375) on a:text('=')
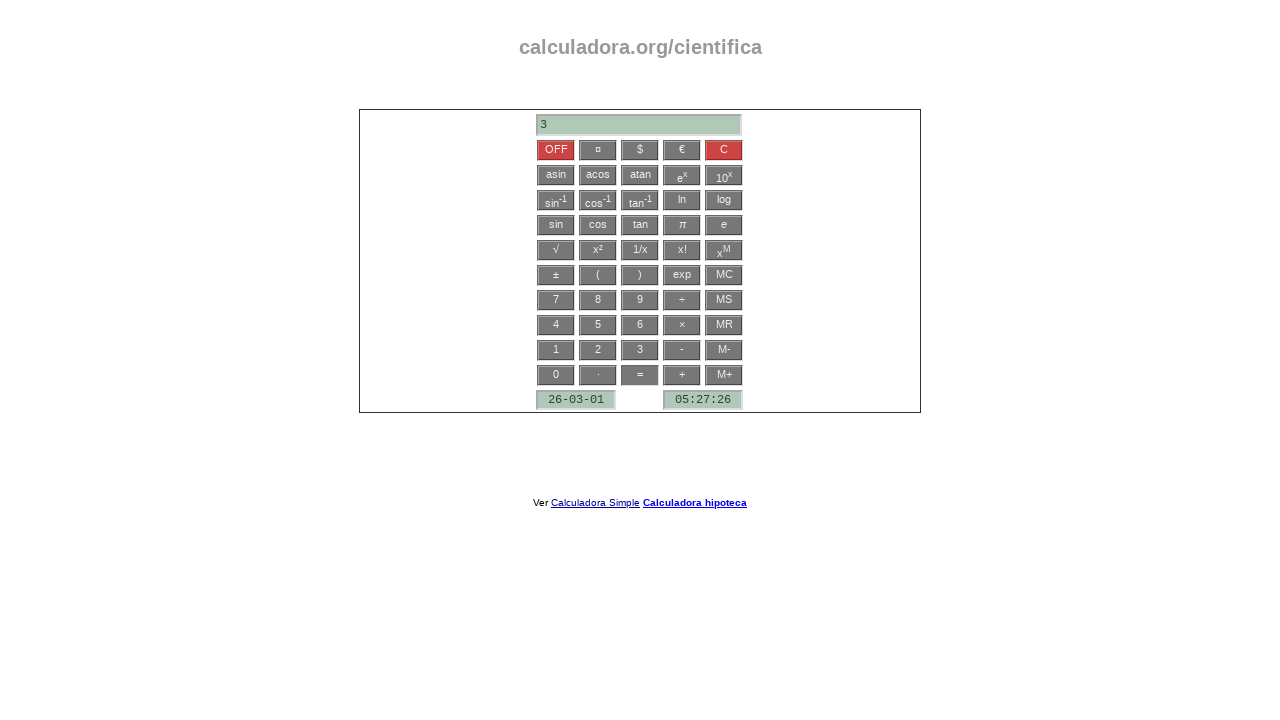

Retrieved calculator result: 3
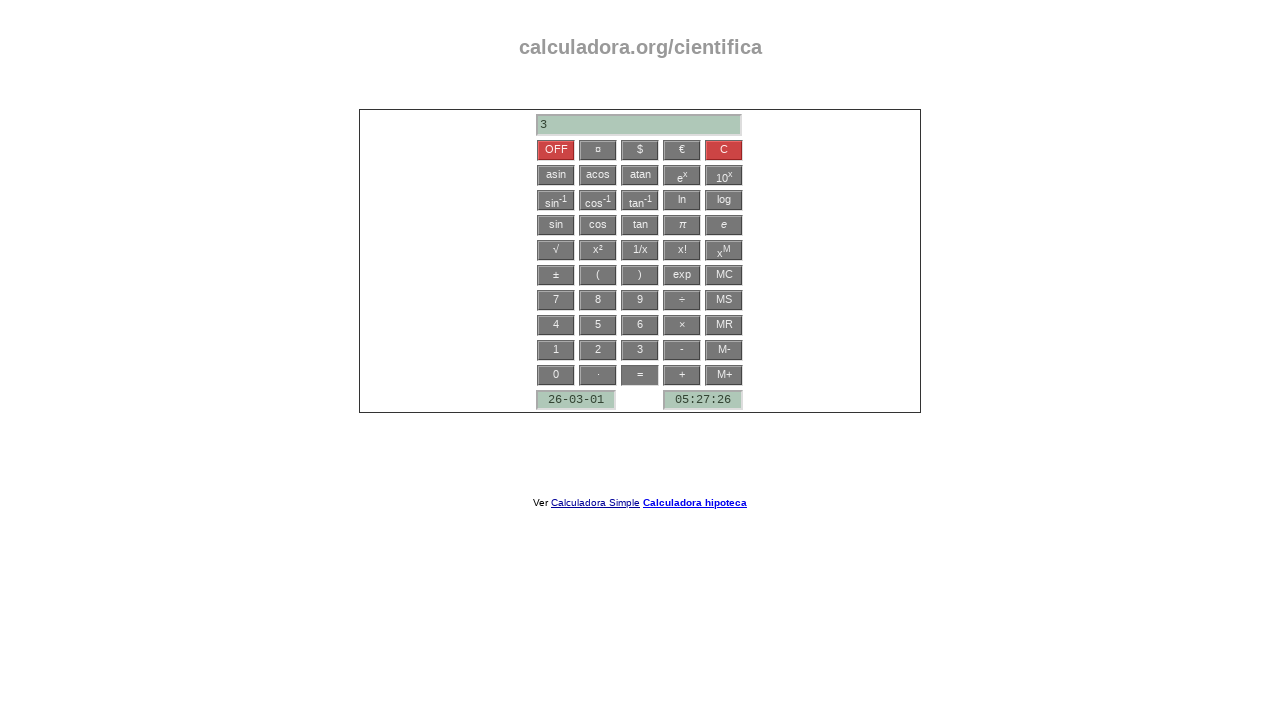

Verified result equals 3 (1 + 2 = 3)
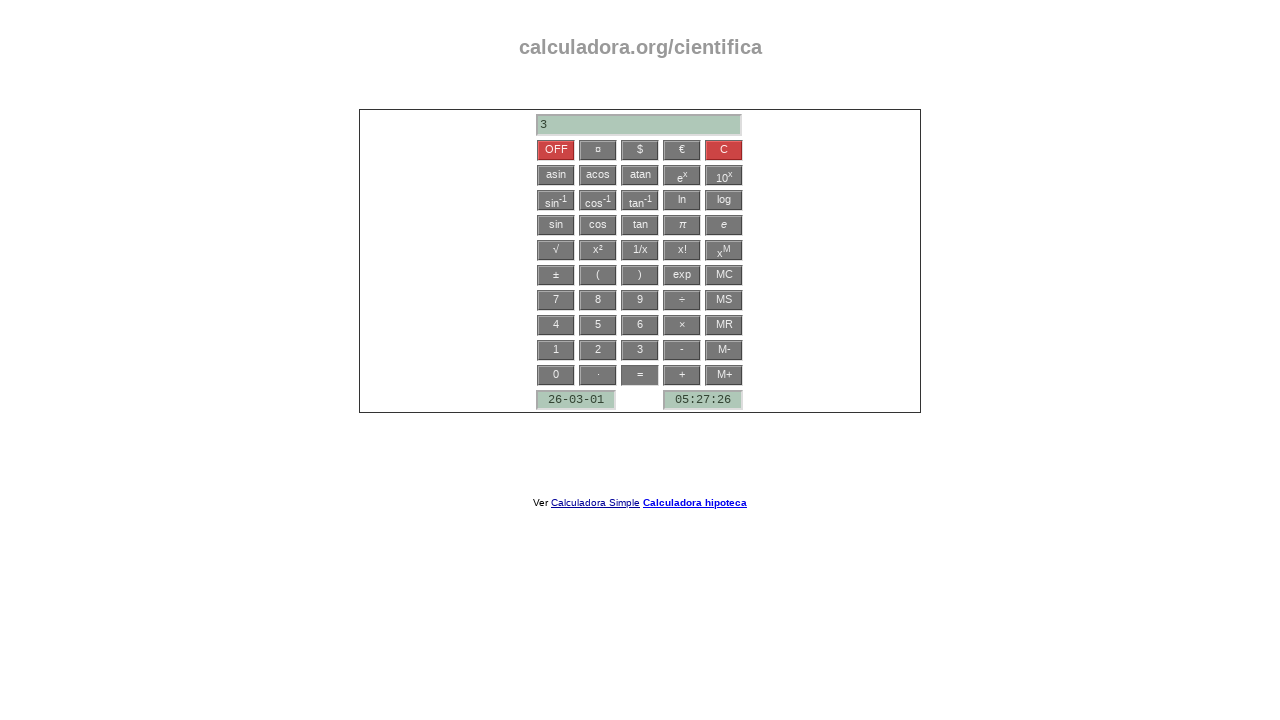

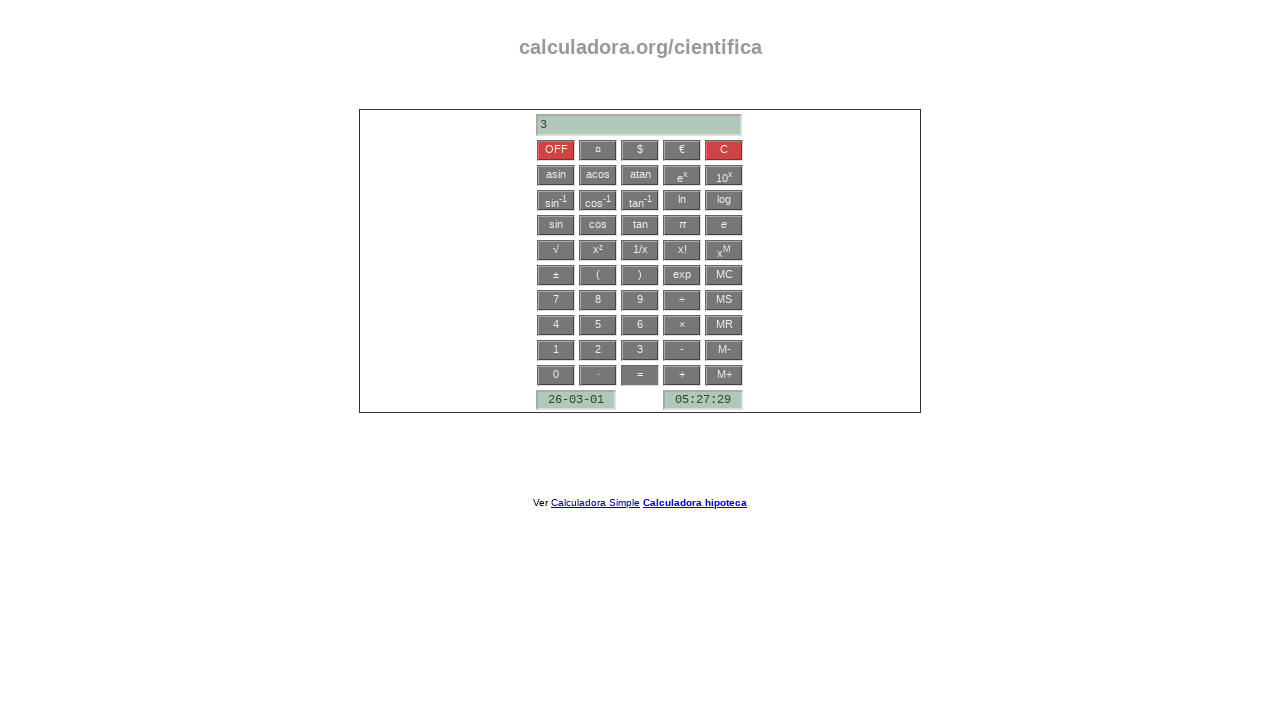